Tests navigation through the-internet.herokuapp.com by clicking Horizontal Slider link, verifying page content, and clicking Elemental Selenium link

Starting URL: https://the-internet.herokuapp.com/

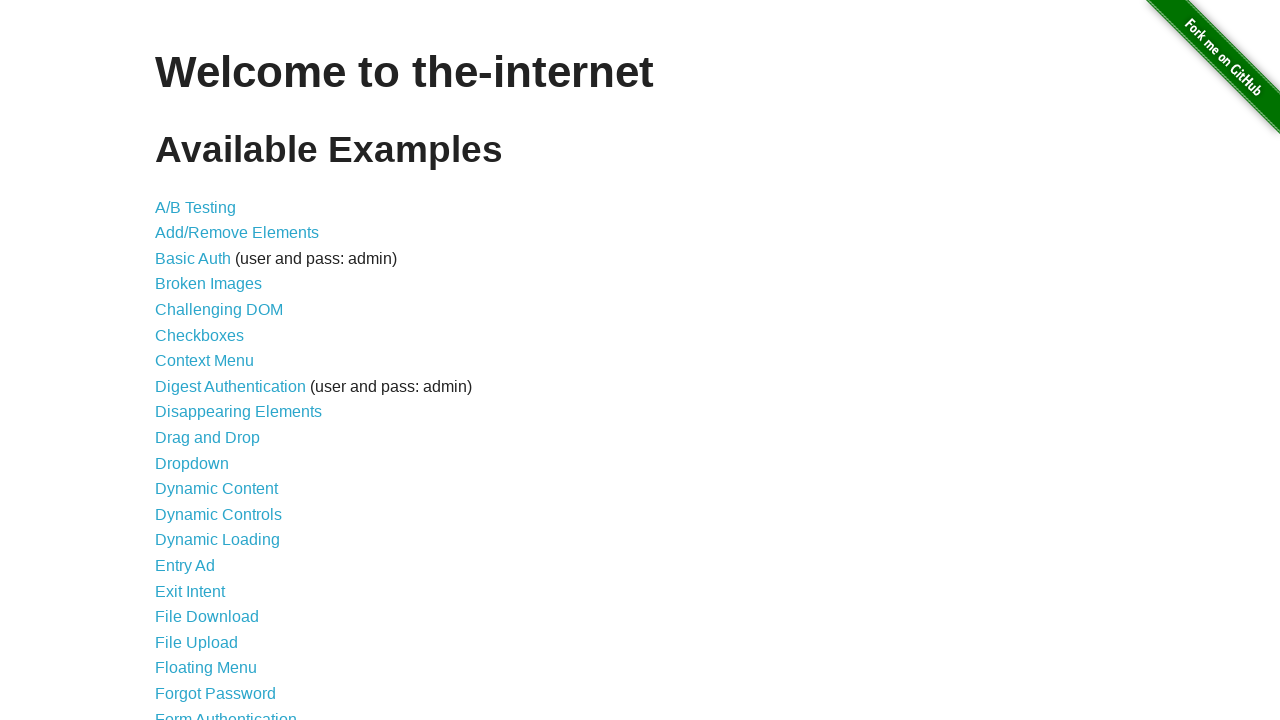

Clicked Horizontal Slider link at (214, 361) on a:text('Horizontal Slider')
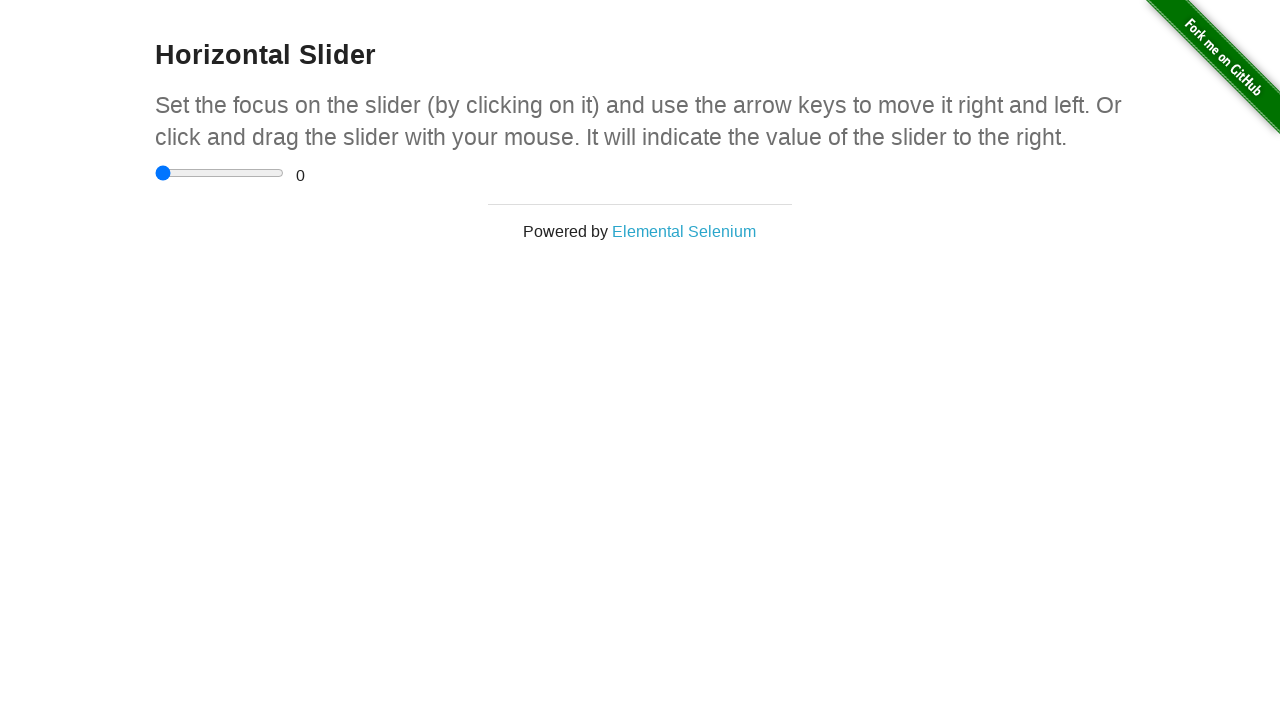

Verified h3 header element is present on Horizontal Slider page
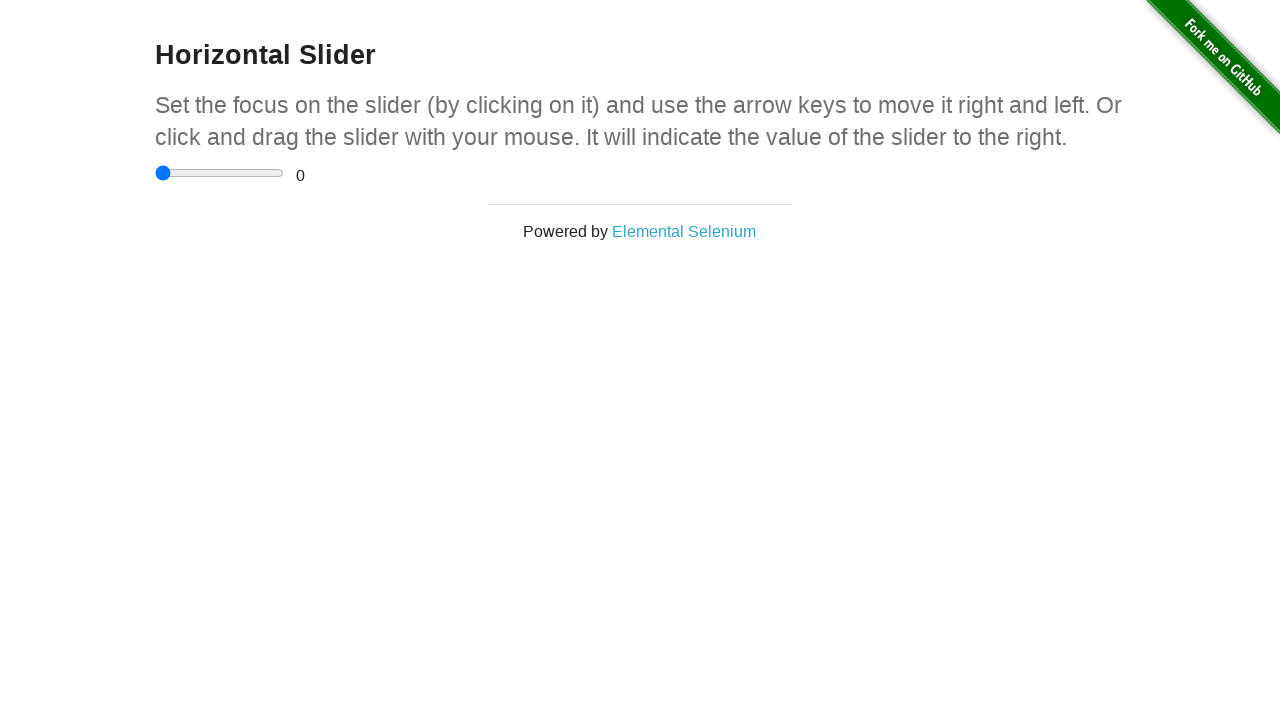

Verified h4 element is present on page
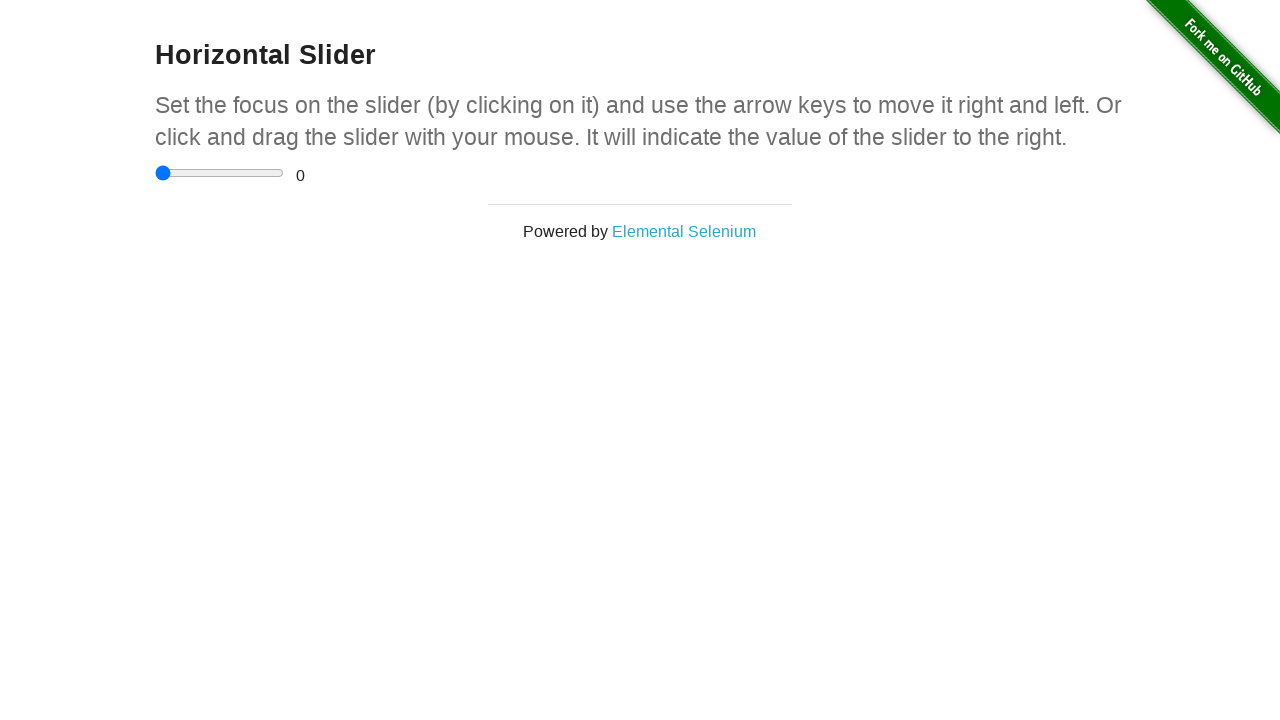

Clicked Elemental Selenium link at (684, 231) on a:text('Elemental Selenium')
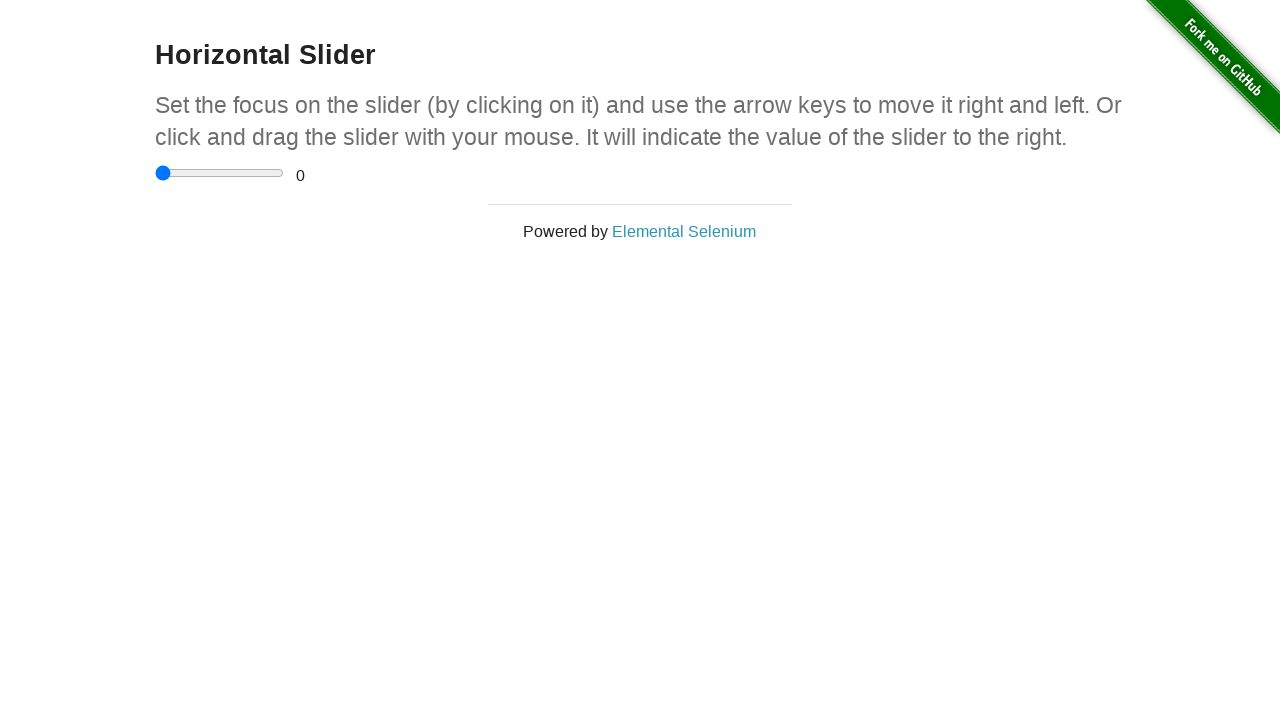

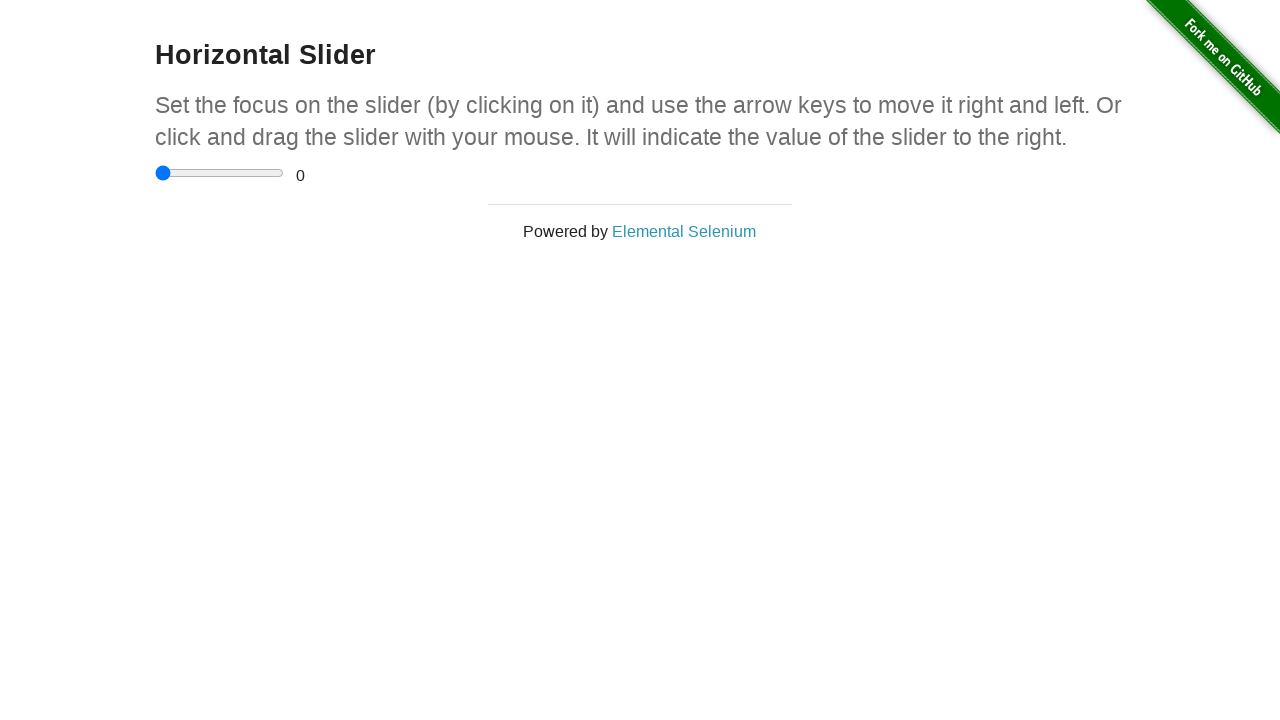